Tests selection behavior of radio buttons and checkboxes - clicks age radio and javascript checkbox, verifies selection states, then clicks again to verify toggle behavior

Starting URL: https://automationfc.github.io/basic-form/index.html

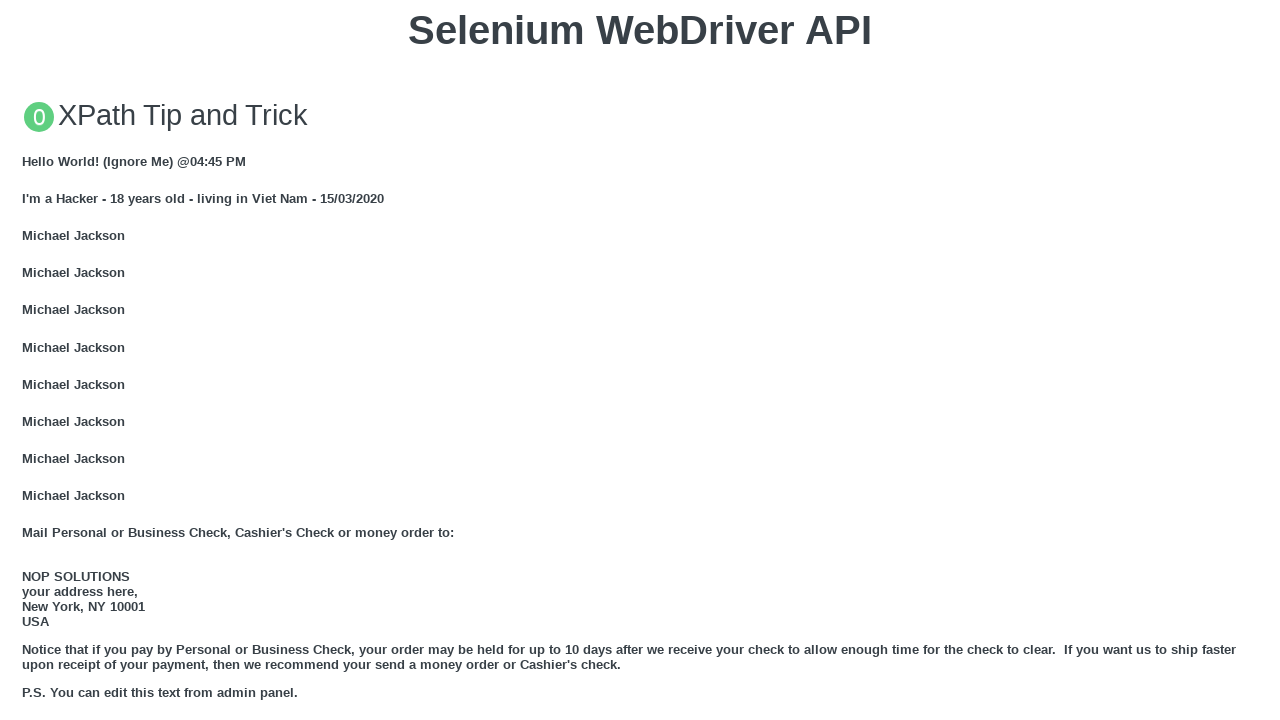

Waited for age radio button to load
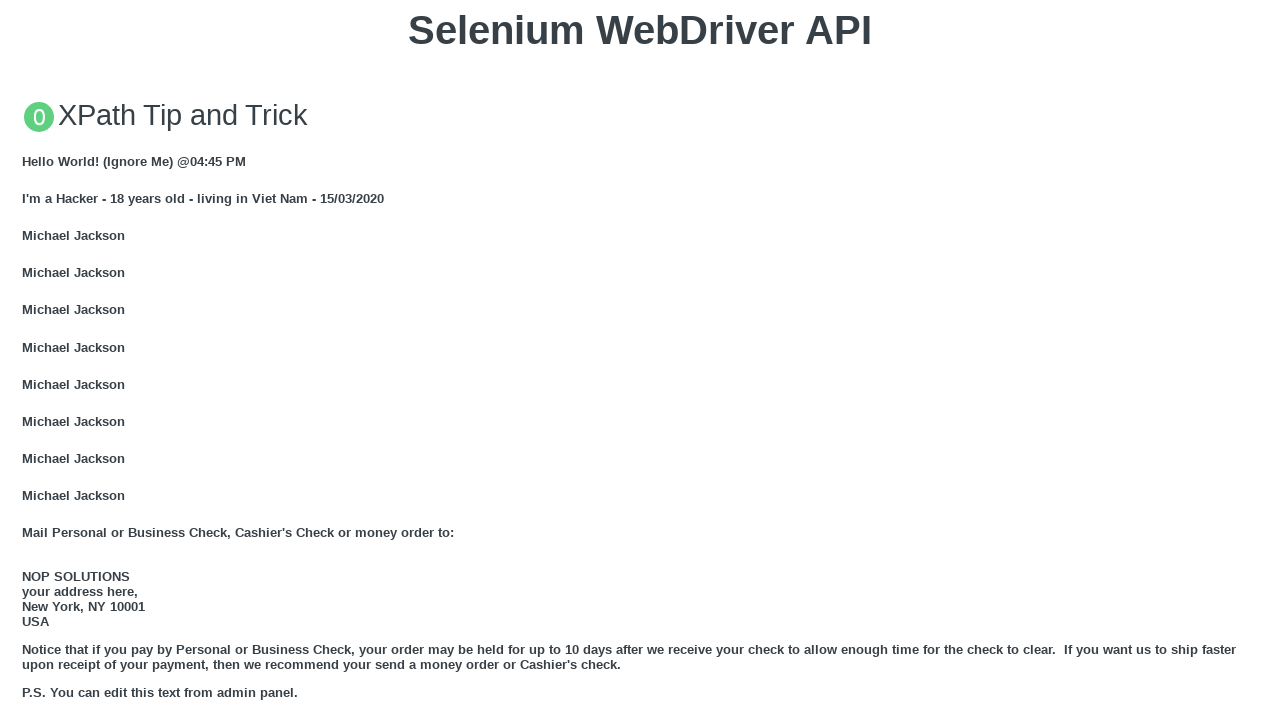

Clicked age radio button (Under 18) at (28, 360) on #under_18
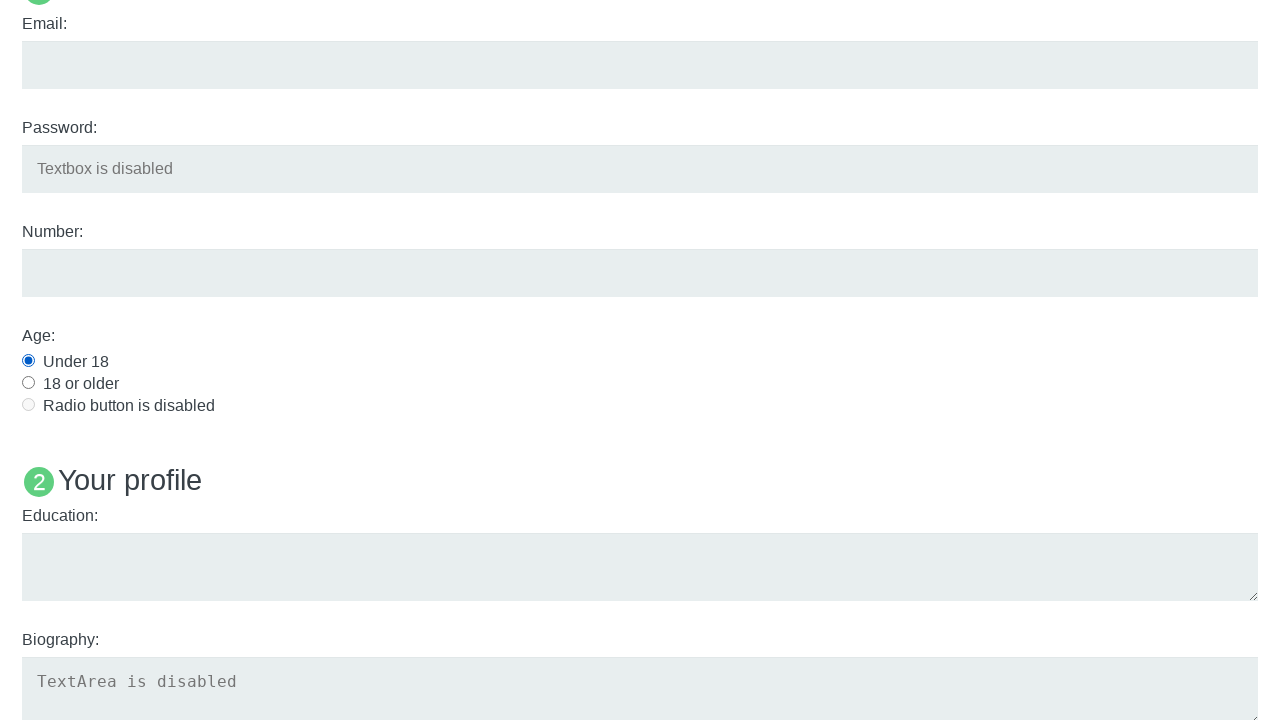

Clicked JavaScript checkbox at (28, 361) on #javascript
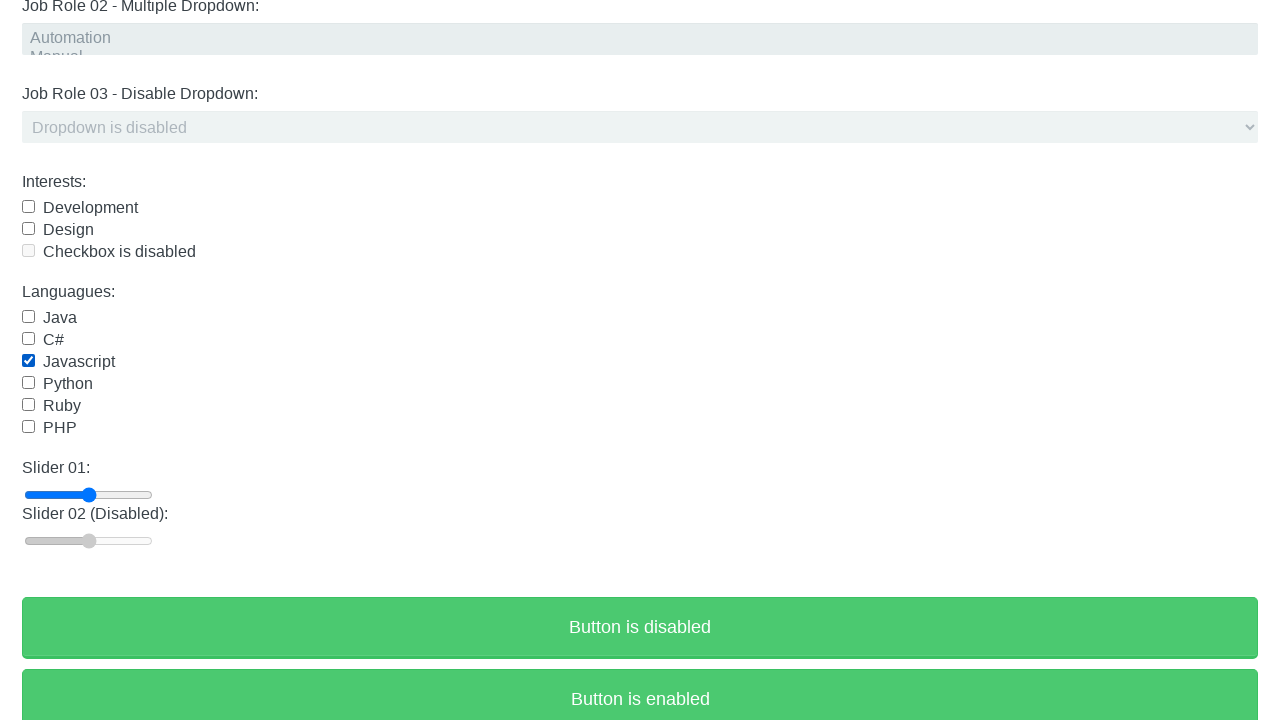

Verified age radio button is selected
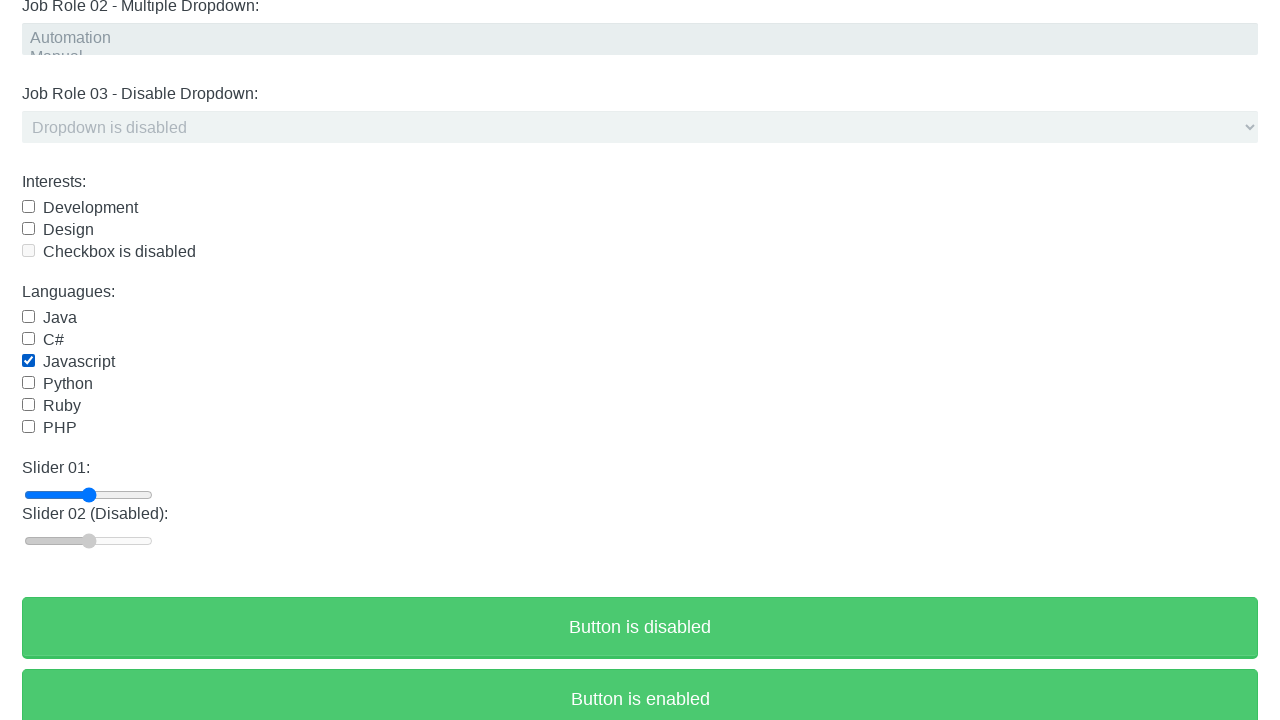

Verified JavaScript checkbox is selected
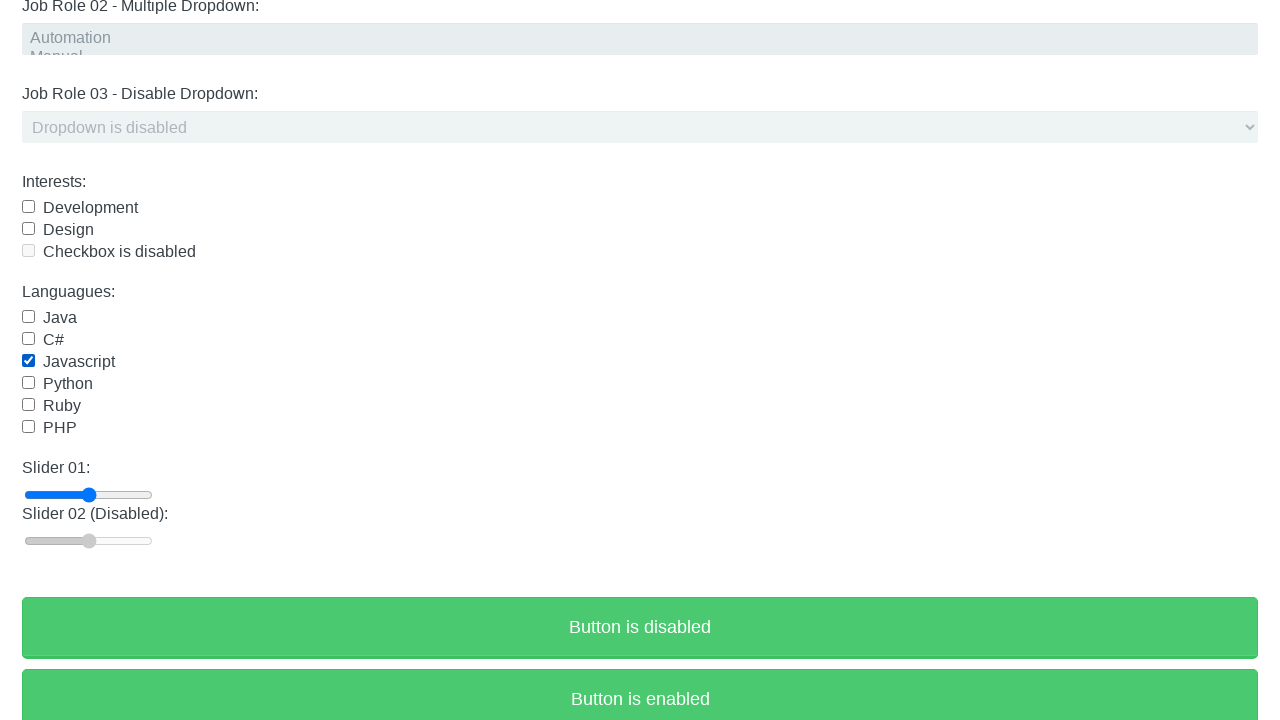

Clicked age radio button again to toggle at (28, 360) on #under_18
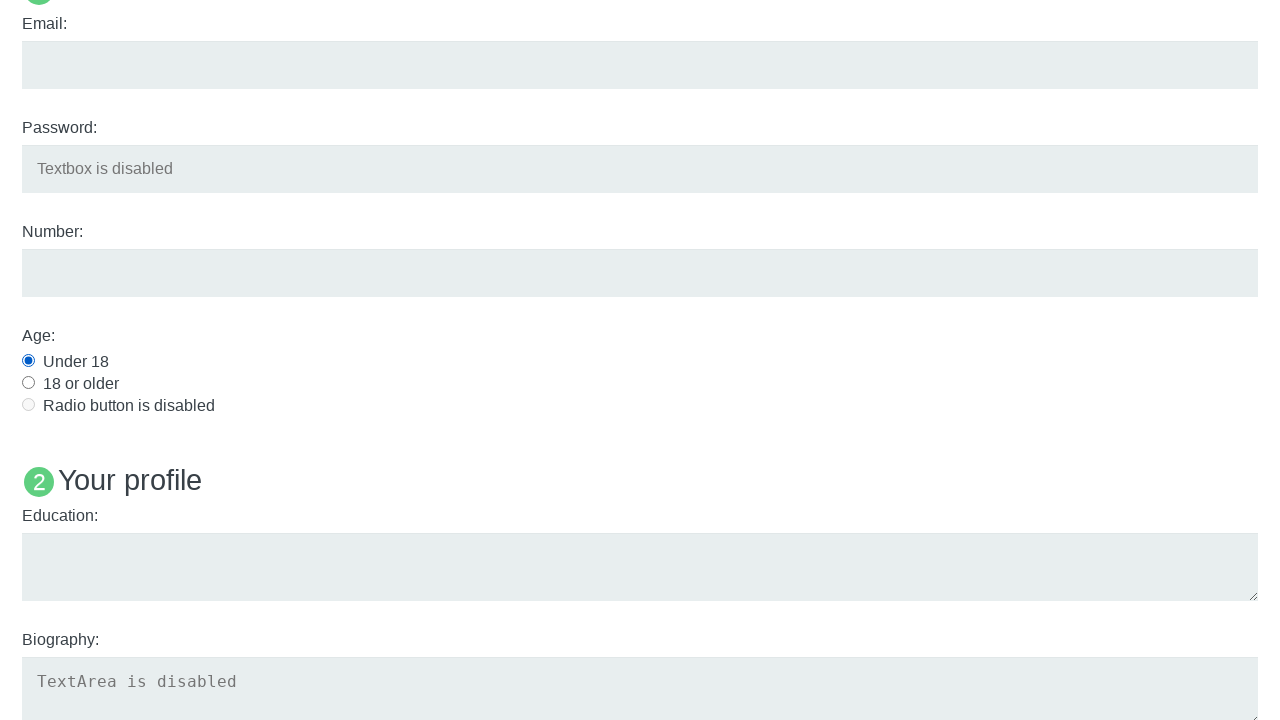

Clicked JavaScript checkbox again to toggle at (28, 361) on #javascript
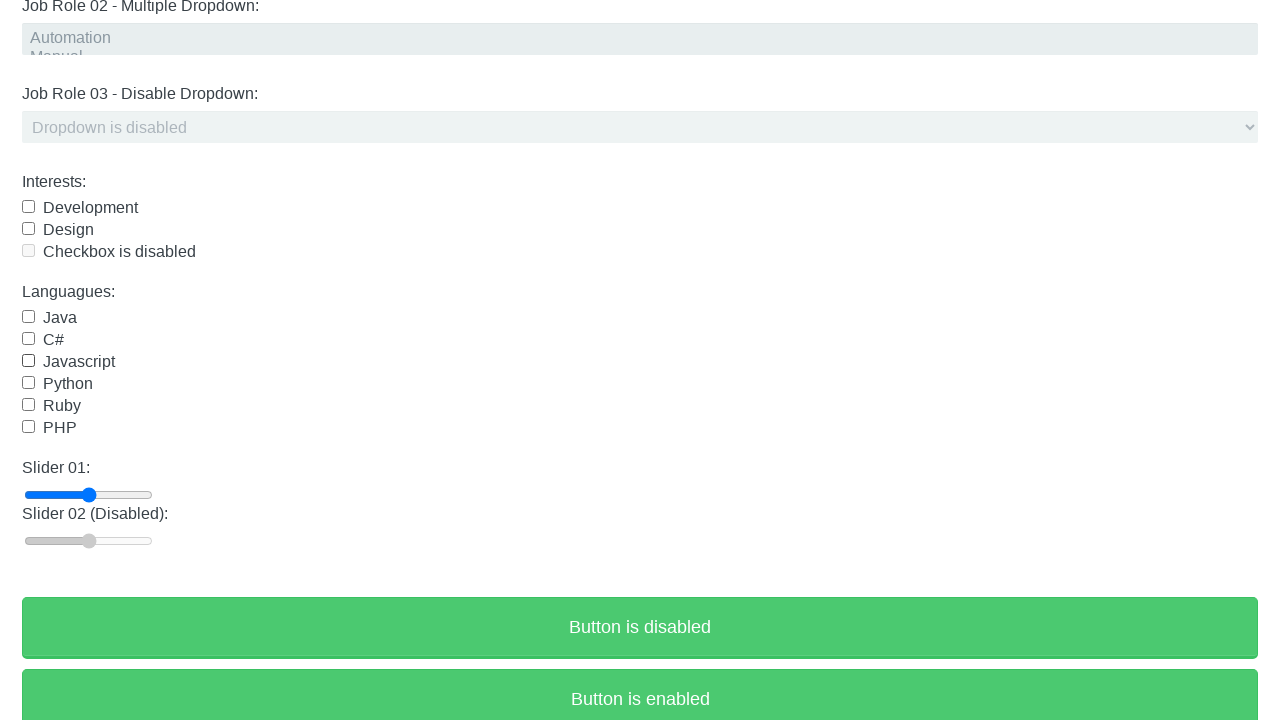

Verified age radio button remains selected after toggle
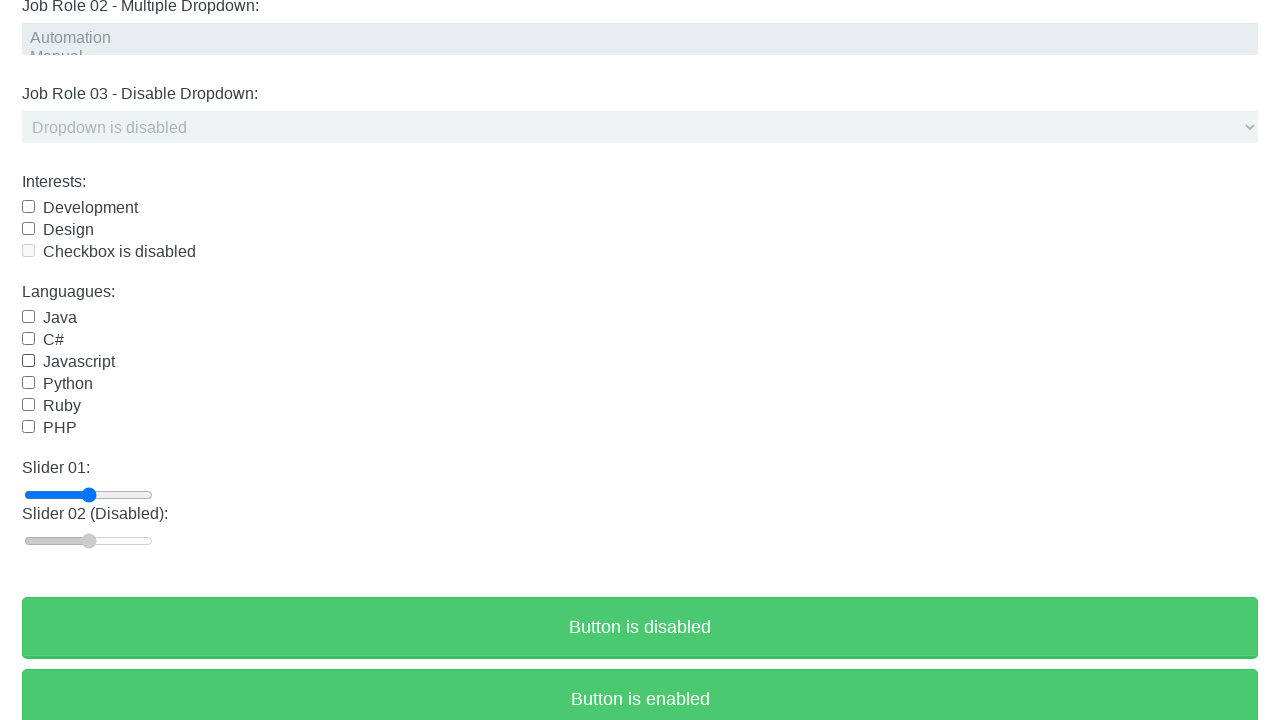

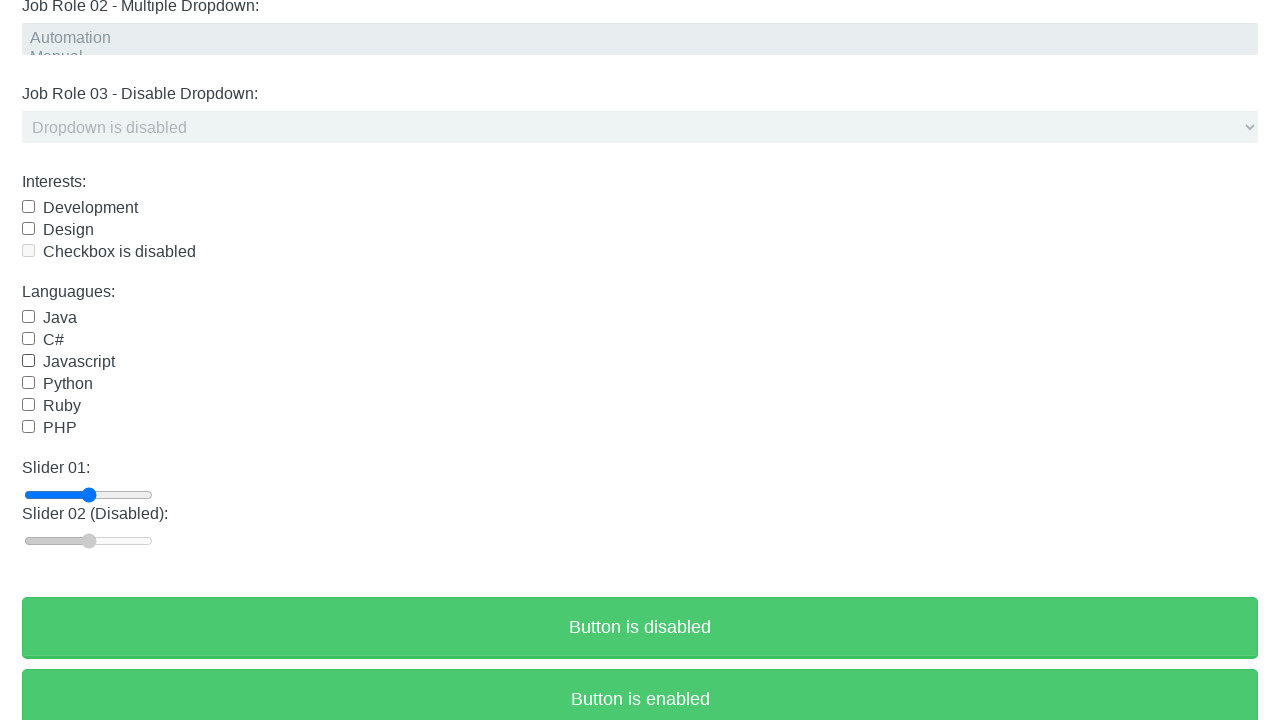